Tests that edits are cancelled when pressing Escape key

Starting URL: https://demo.playwright.dev/todomvc

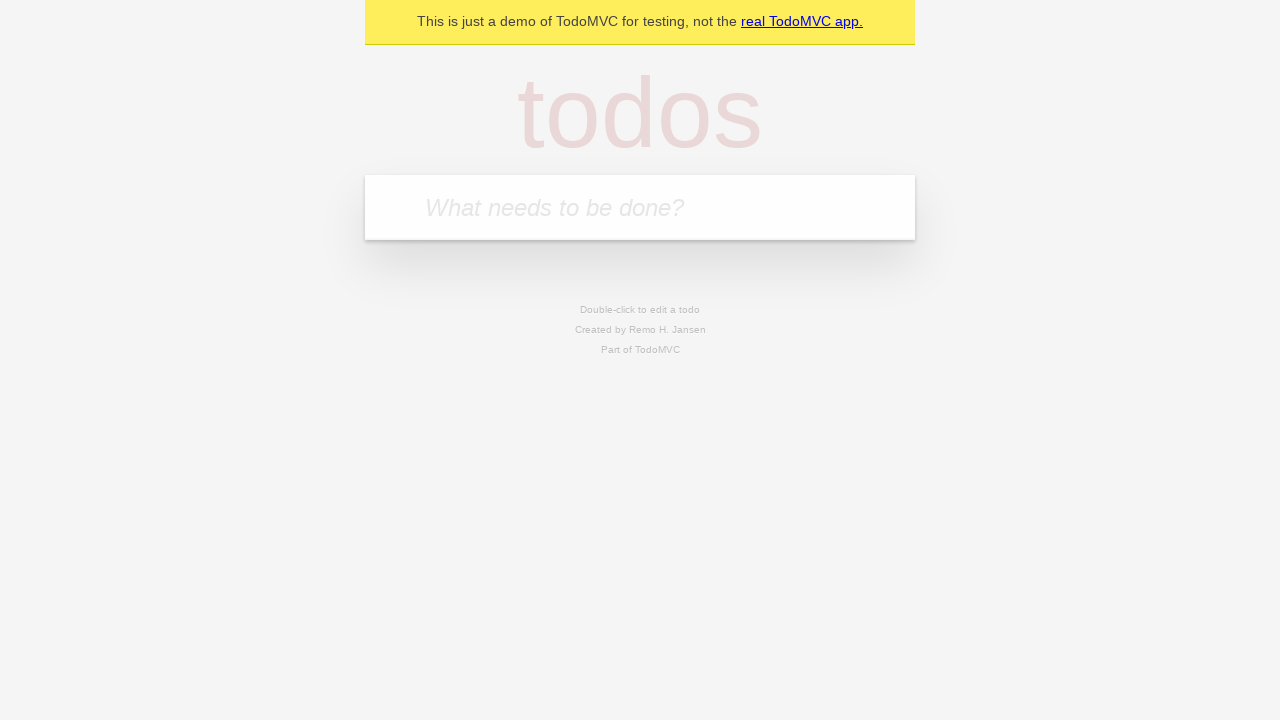

Filled todo input with 'buy some cheese' on internal:attr=[placeholder="What needs to be done?"i]
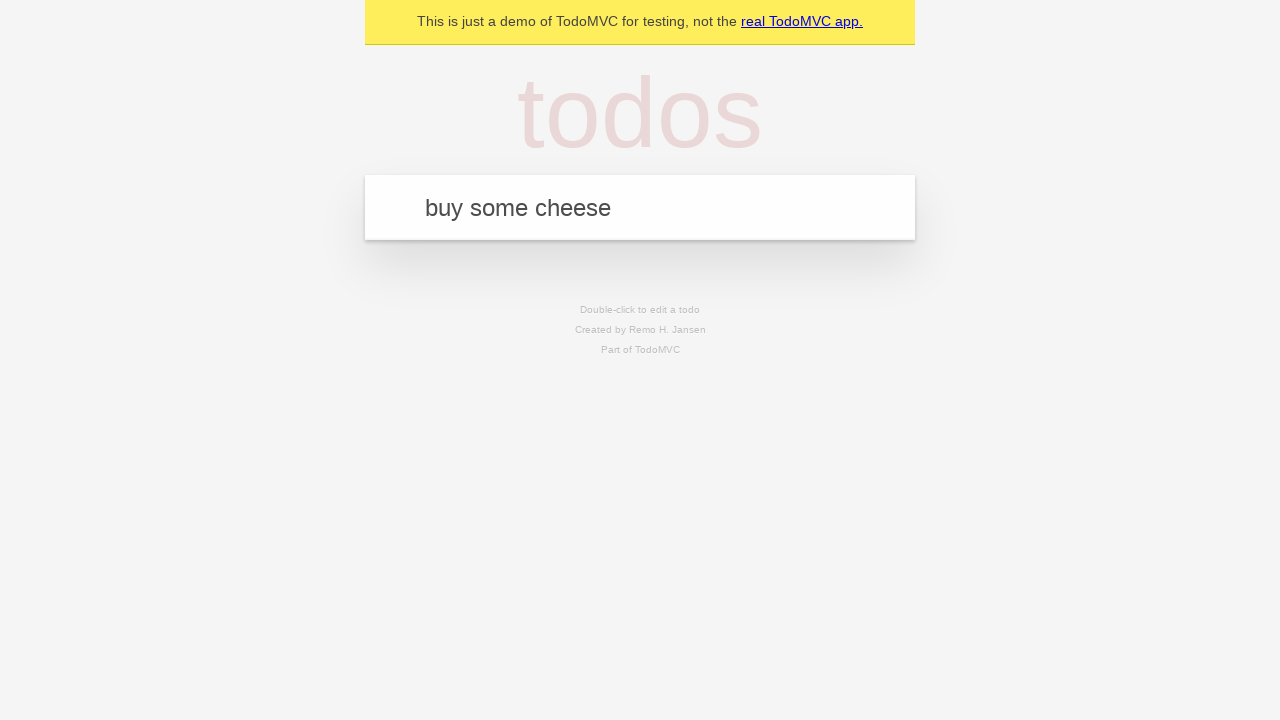

Pressed Enter to create first todo item on internal:attr=[placeholder="What needs to be done?"i]
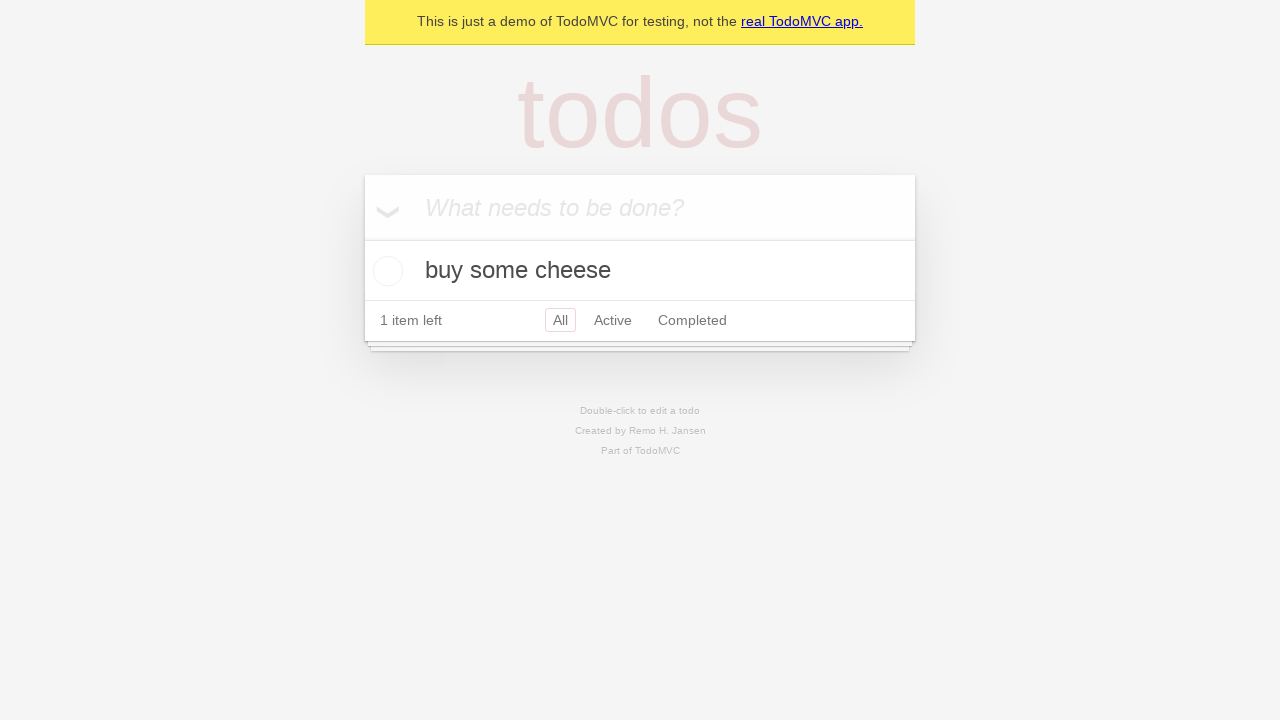

Filled todo input with 'feed the cat' on internal:attr=[placeholder="What needs to be done?"i]
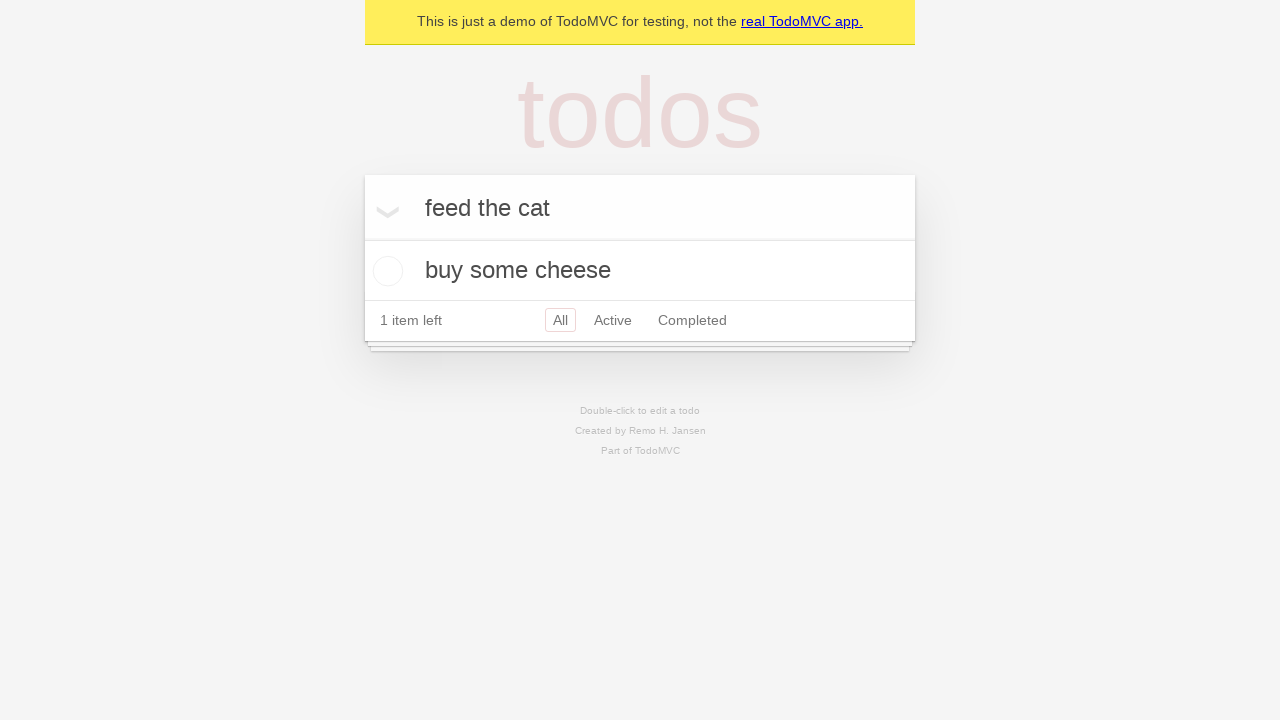

Pressed Enter to create second todo item on internal:attr=[placeholder="What needs to be done?"i]
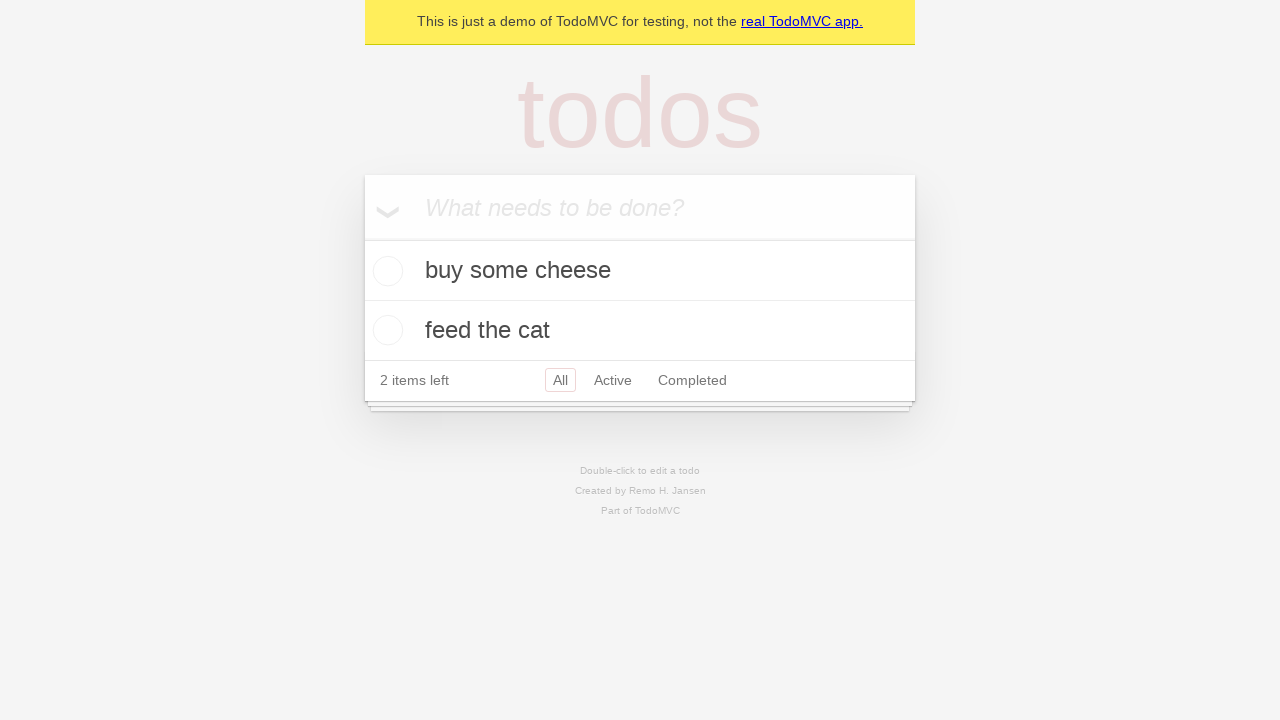

Filled todo input with 'book a doctors appointment' on internal:attr=[placeholder="What needs to be done?"i]
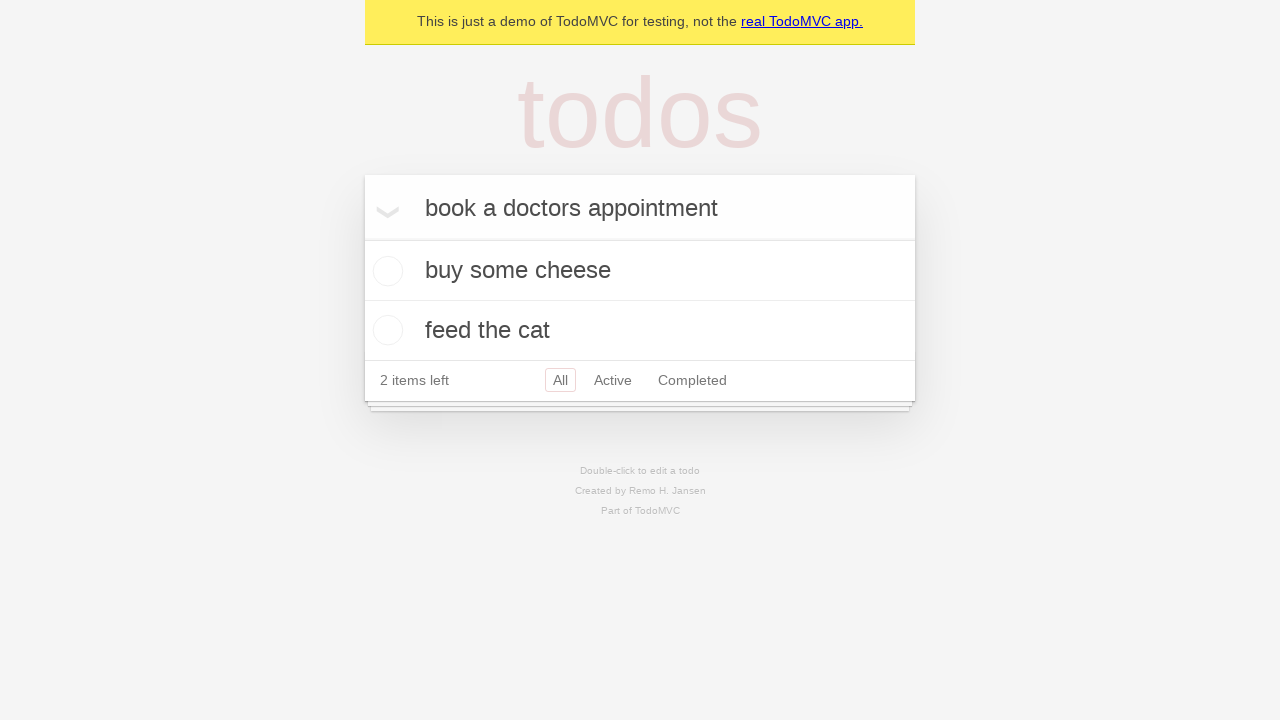

Pressed Enter to create third todo item on internal:attr=[placeholder="What needs to be done?"i]
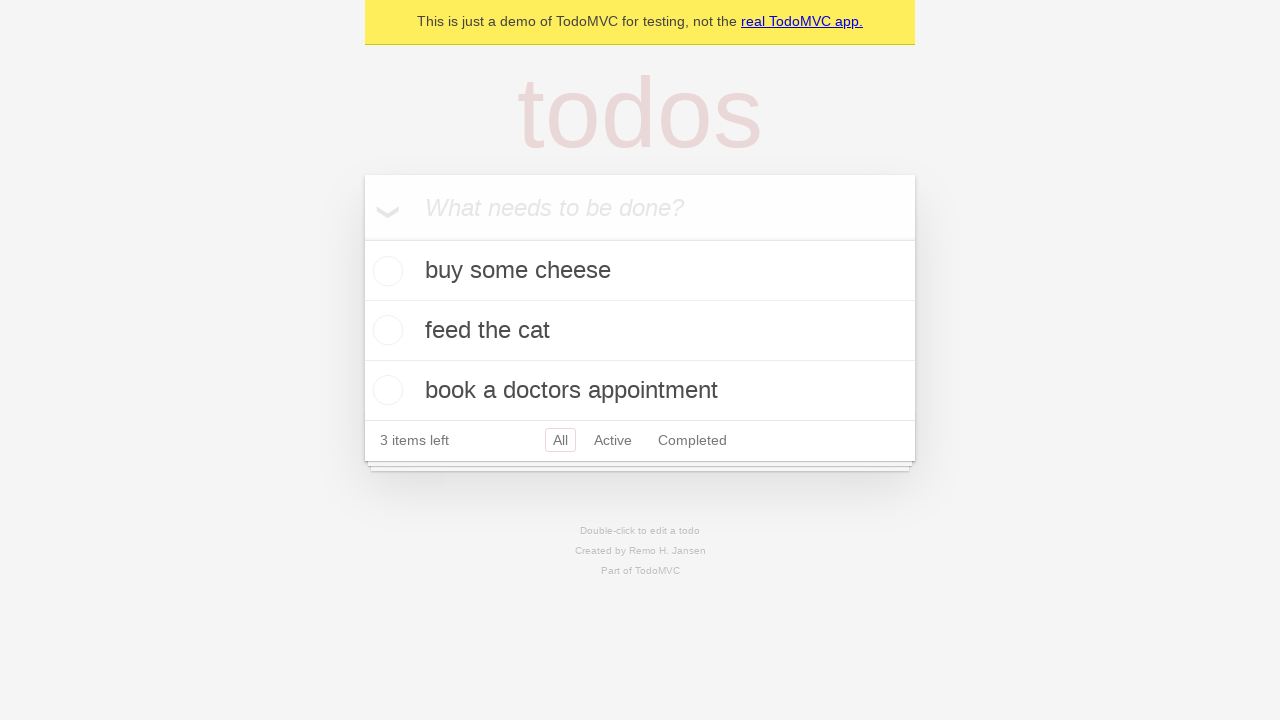

Double-clicked second todo item to enter edit mode at (640, 331) on internal:testid=[data-testid="todo-item"s] >> nth=1
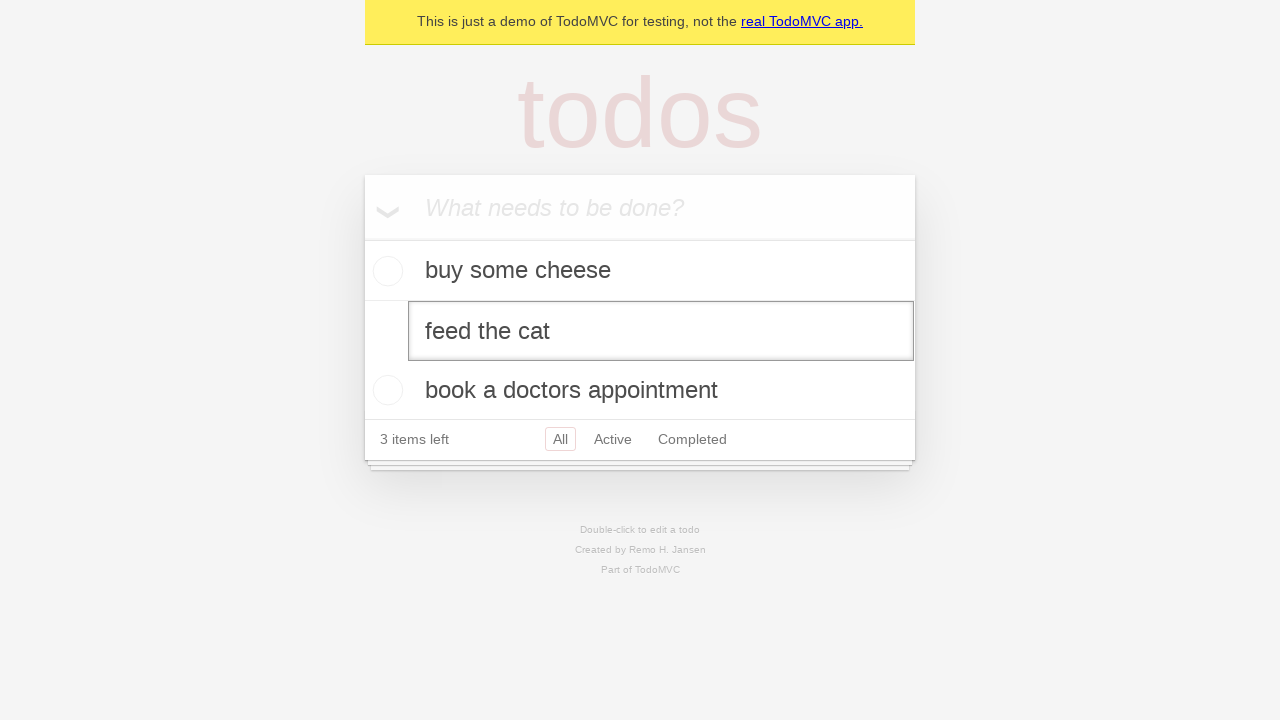

Filled edit field with 'buy some sausages' on internal:testid=[data-testid="todo-item"s] >> nth=1 >> internal:role=textbox[nam
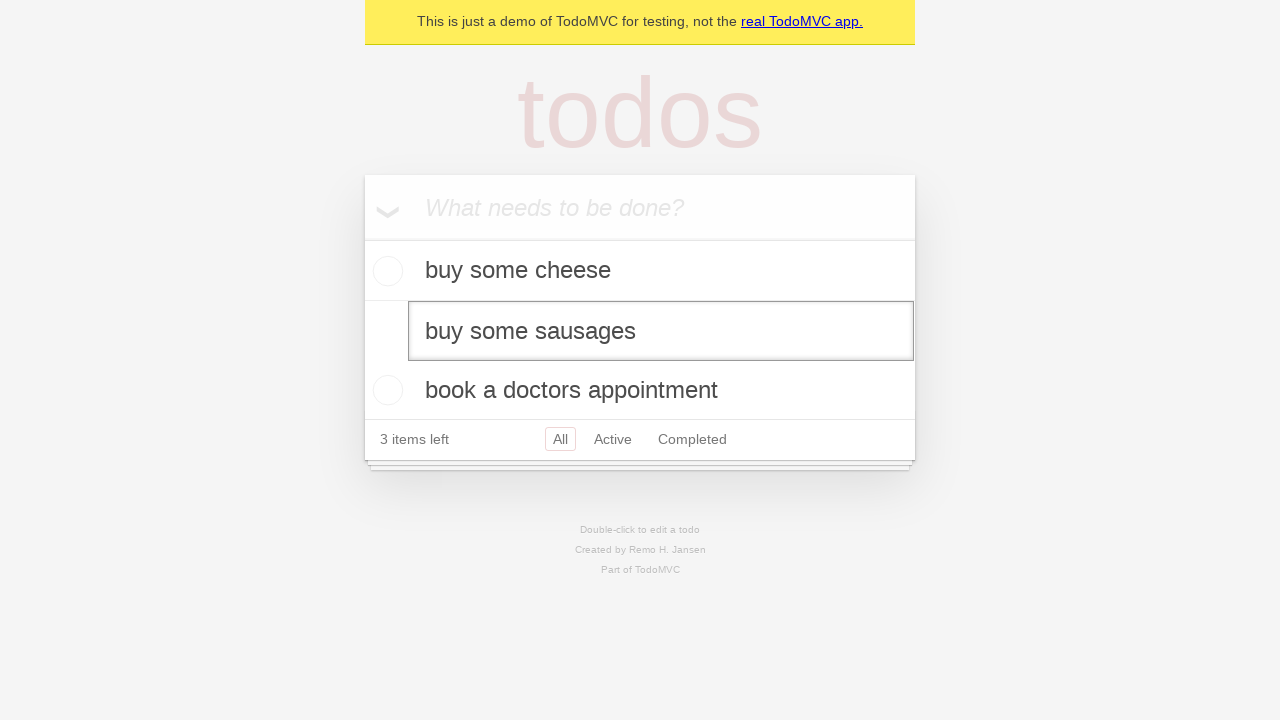

Pressed Escape key to cancel edit without saving changes on internal:testid=[data-testid="todo-item"s] >> nth=1 >> internal:role=textbox[nam
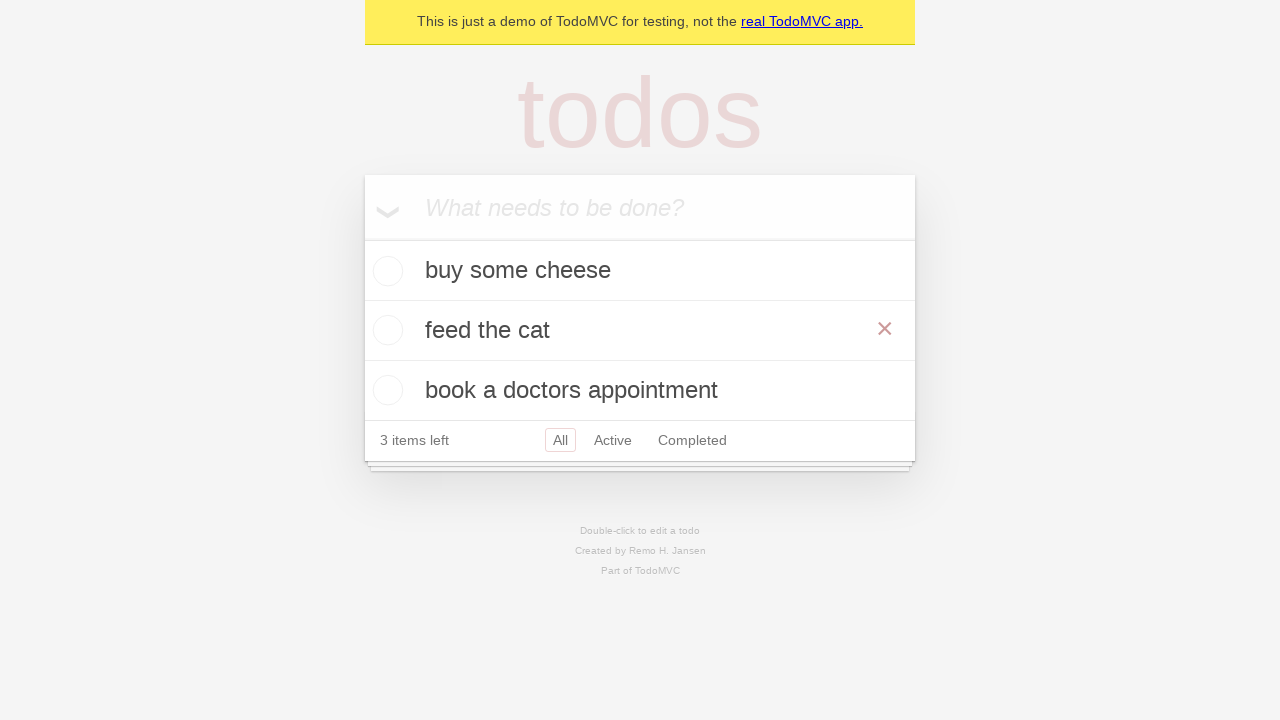

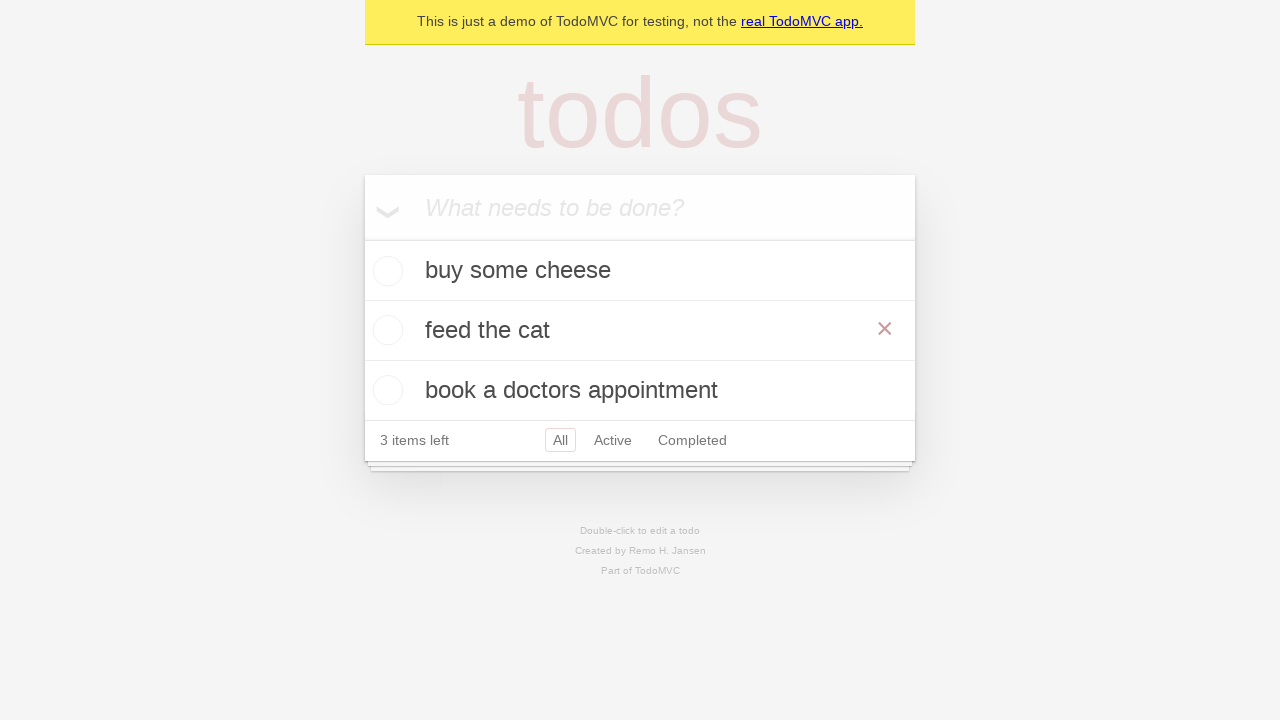